Tests the Dynamic Content page by verifying 3 profile icons appear and checking for a specific avatar image

Starting URL: http://the-internet.herokuapp.com/

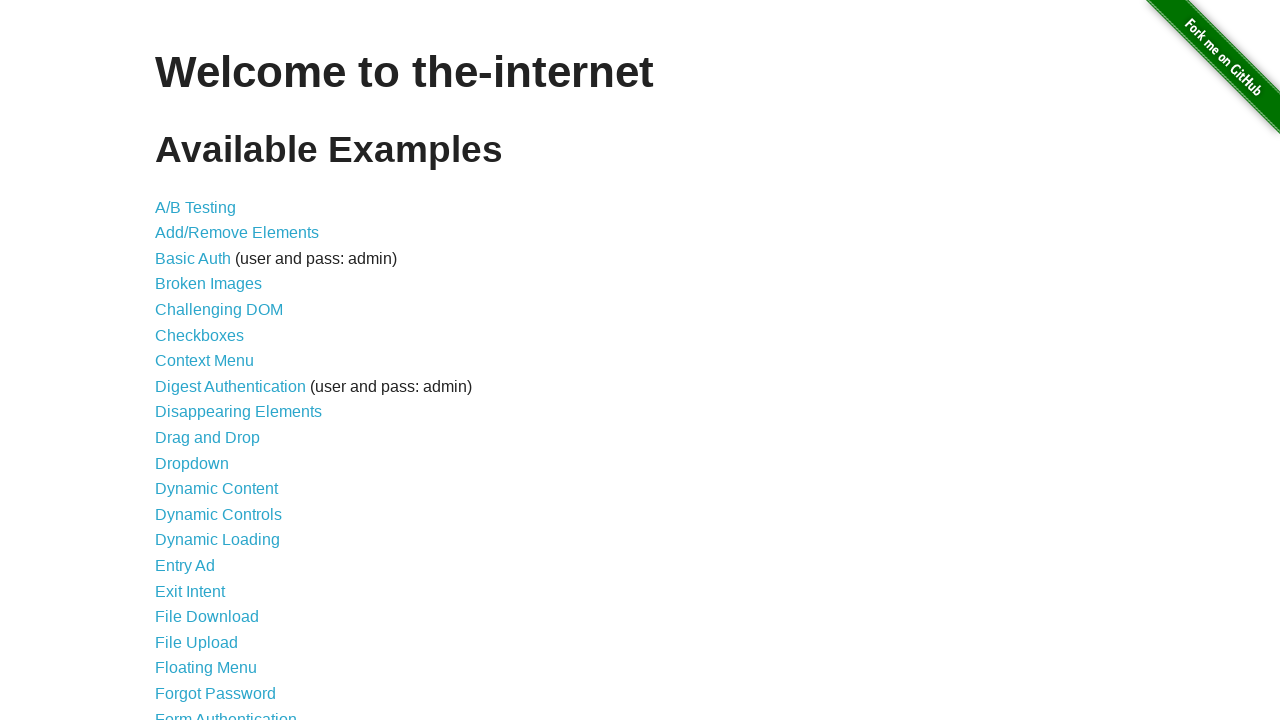

Clicked on Dynamic Content link at (216, 489) on a[href='/dynamic_content']
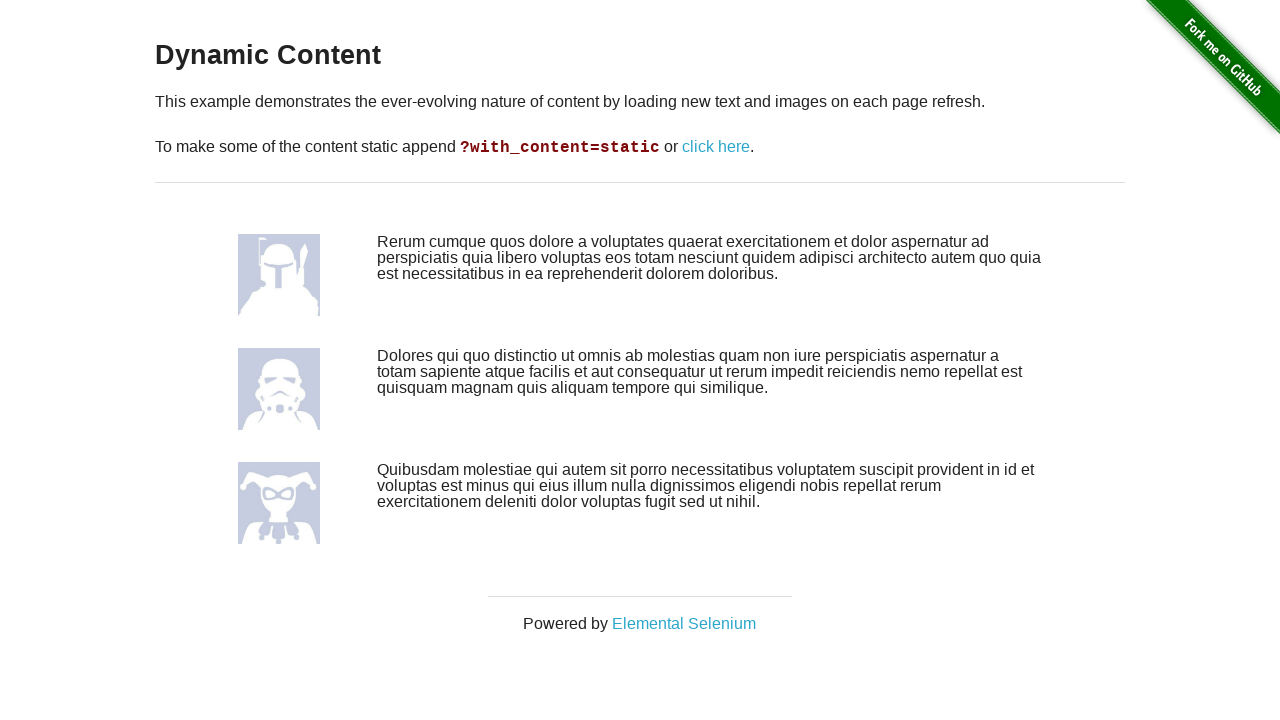

Waited for profile icons to load
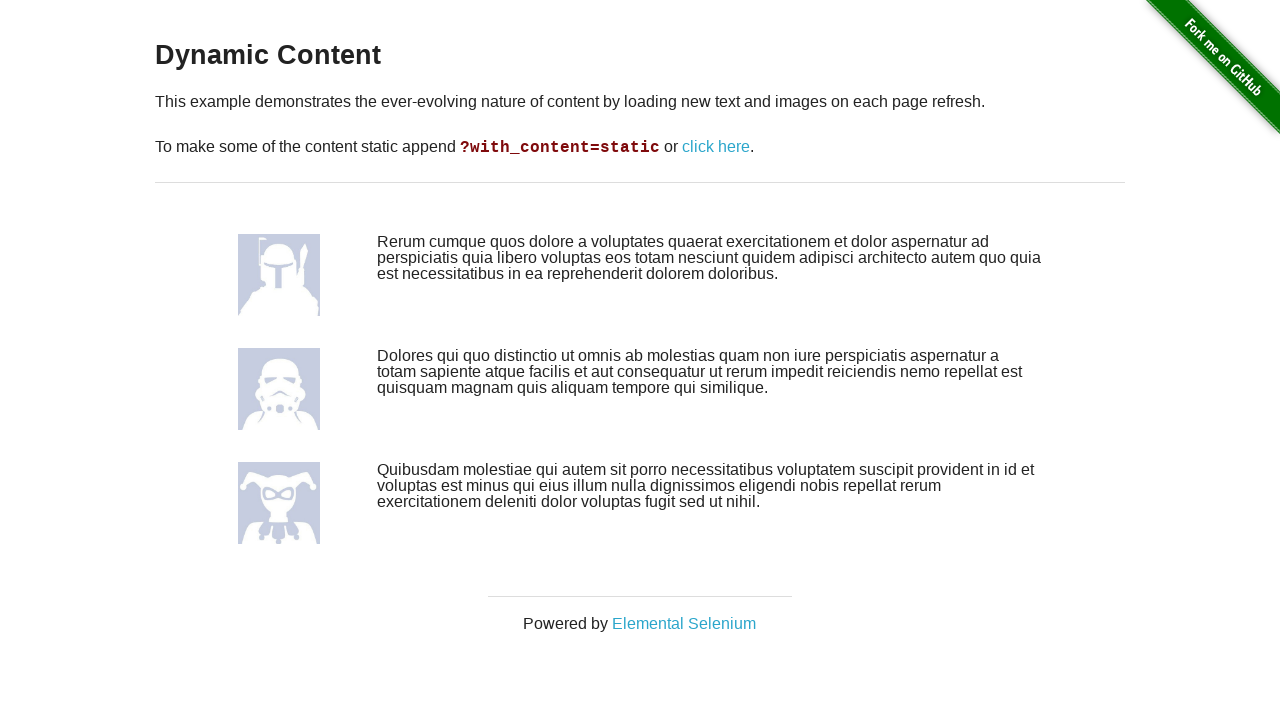

Located all profile icon elements
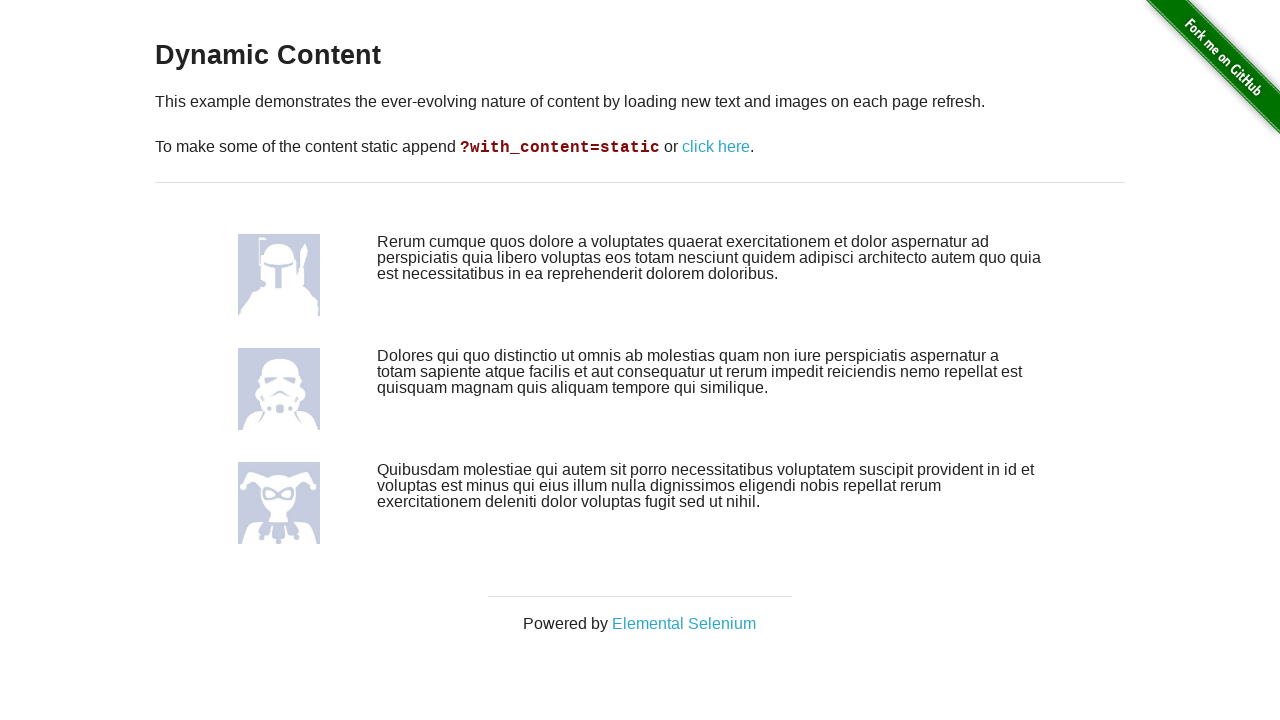

Verified that 3 profile icons appear on the page
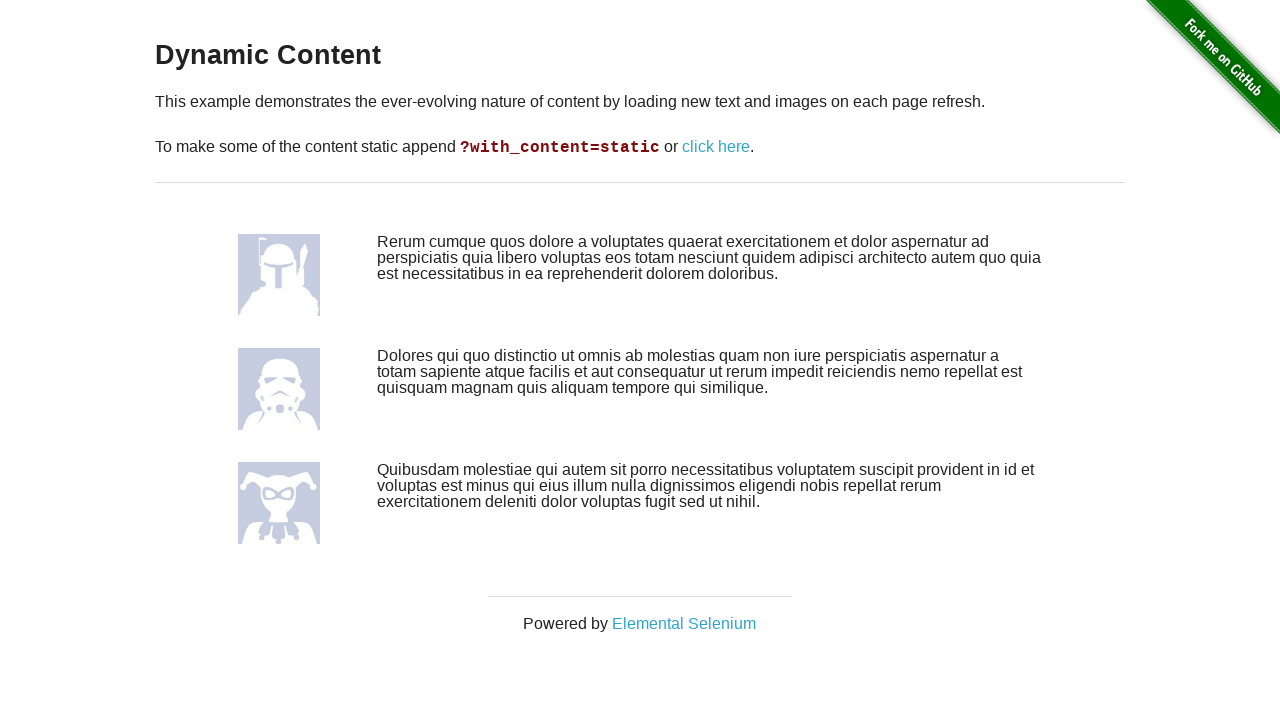

Located specific avatar image element
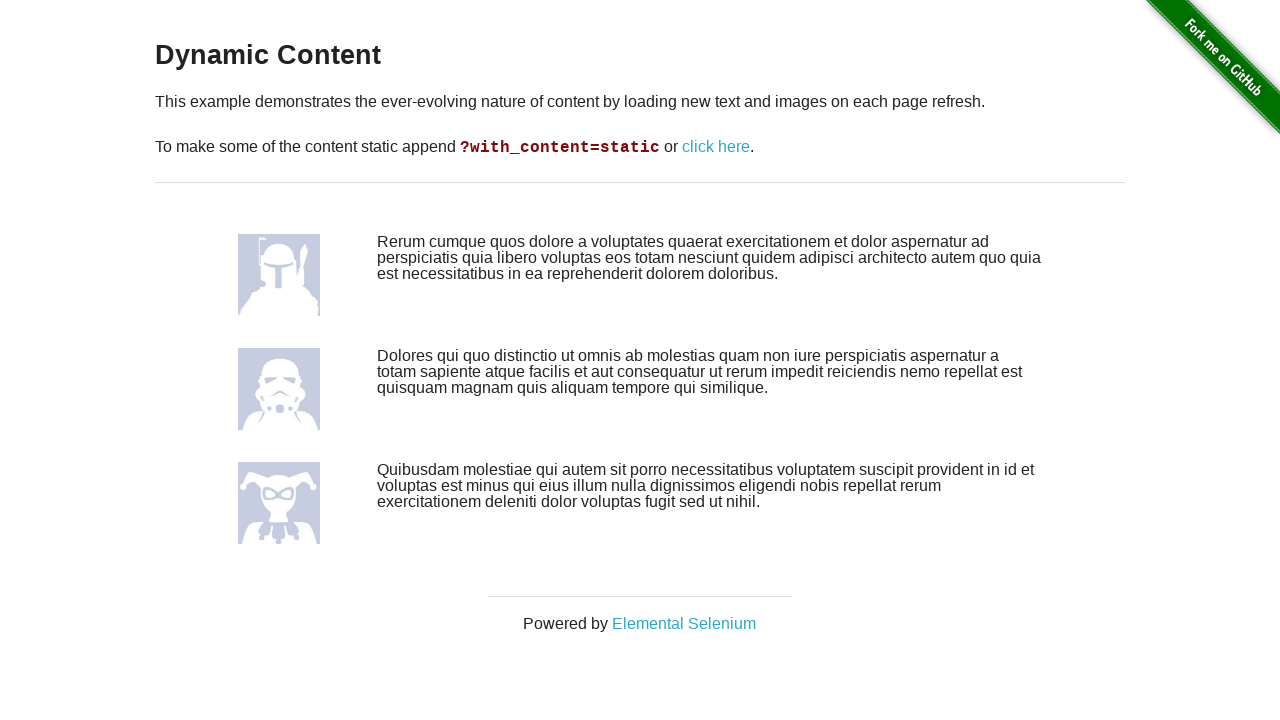

Verified that the specific avatar image is present
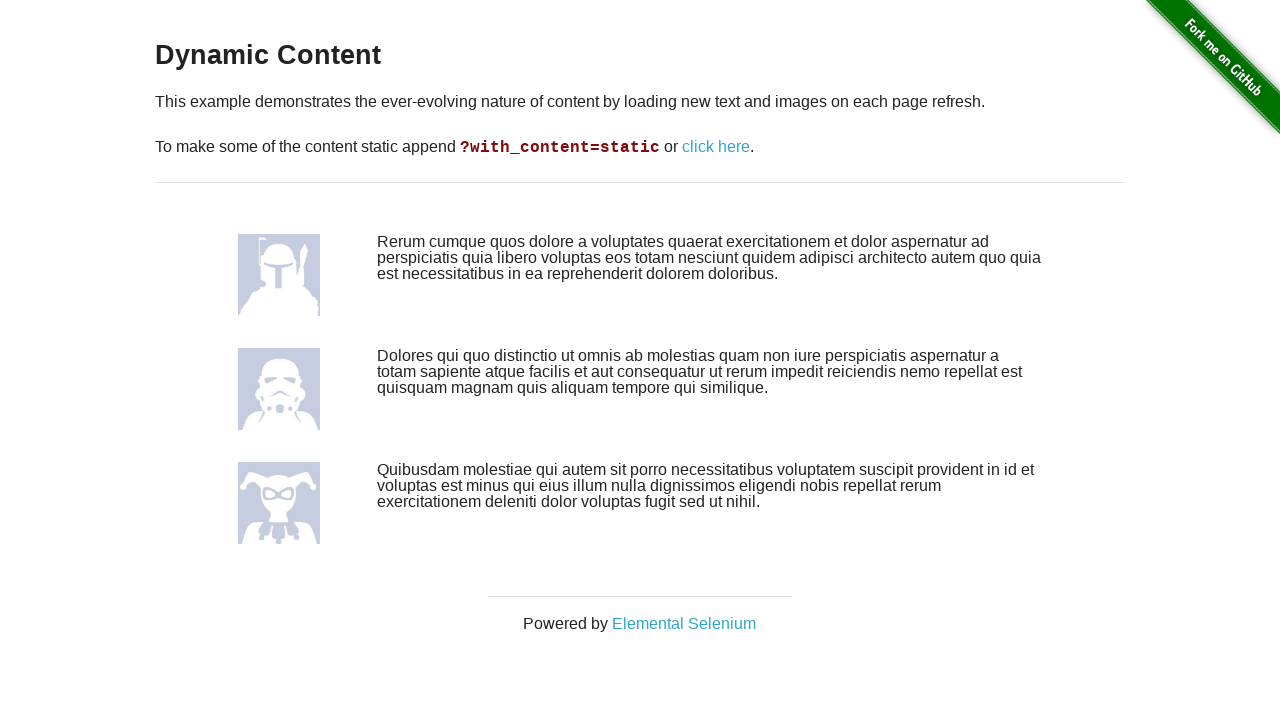

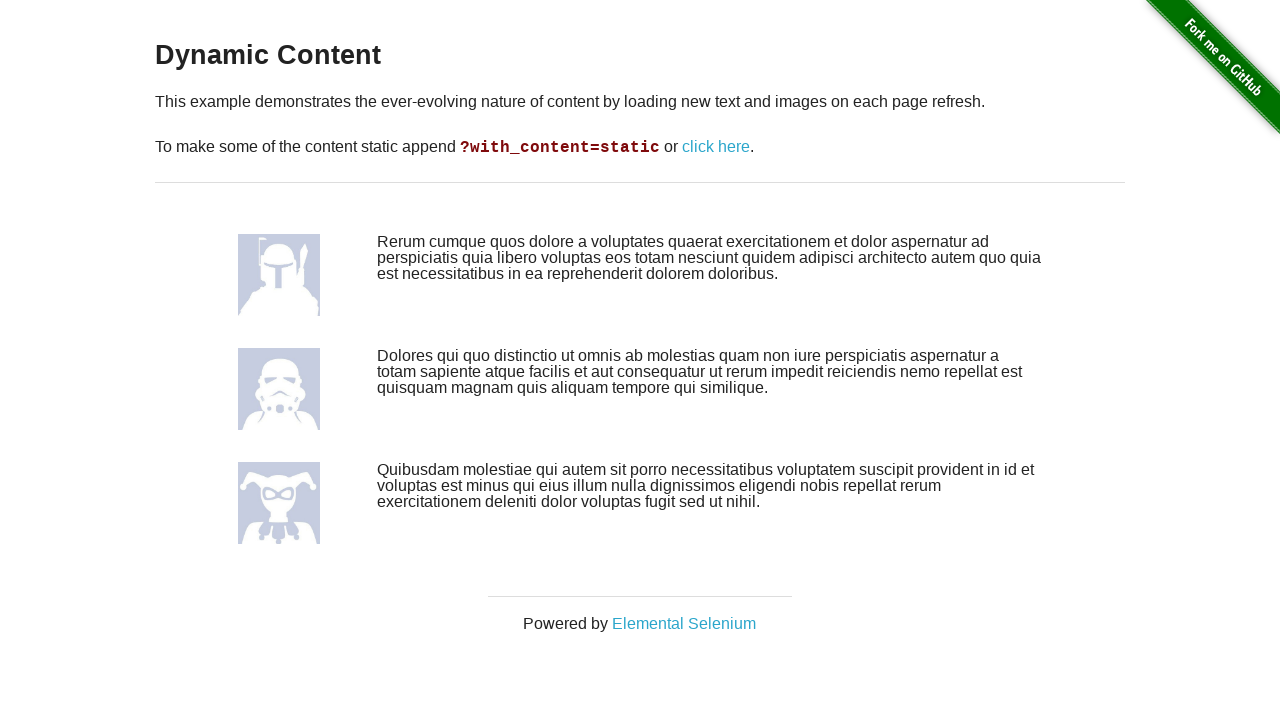